Validates that the SEER logo is displayed on the homepage

Starting URL: https://www.bapssatsangexams.org/

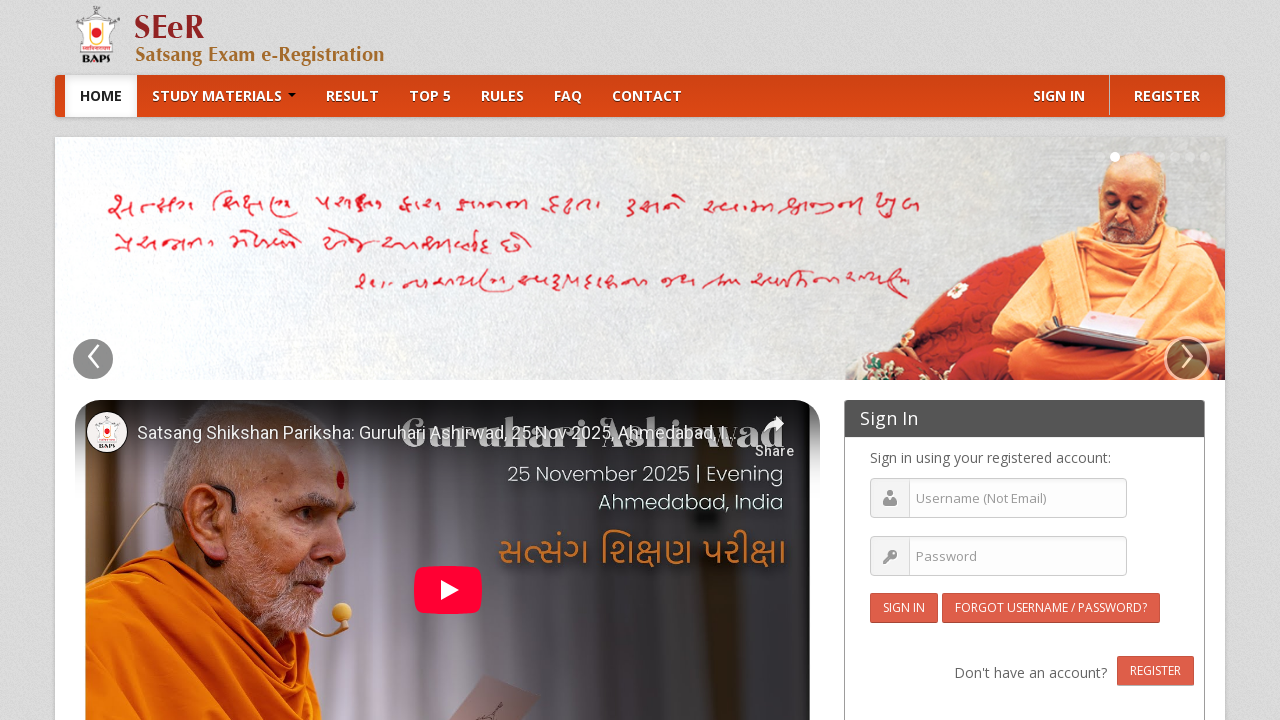

Navigated to BAPS Satsang Exams homepage
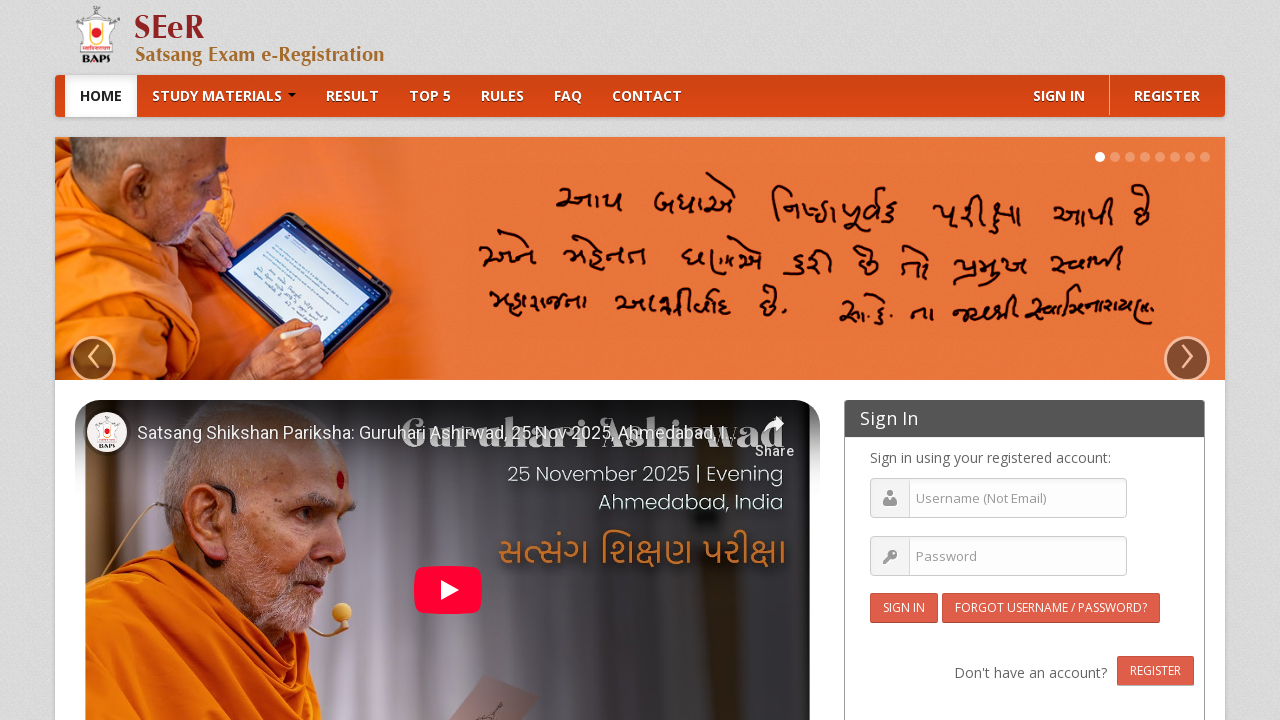

SEER logo selector loaded on page
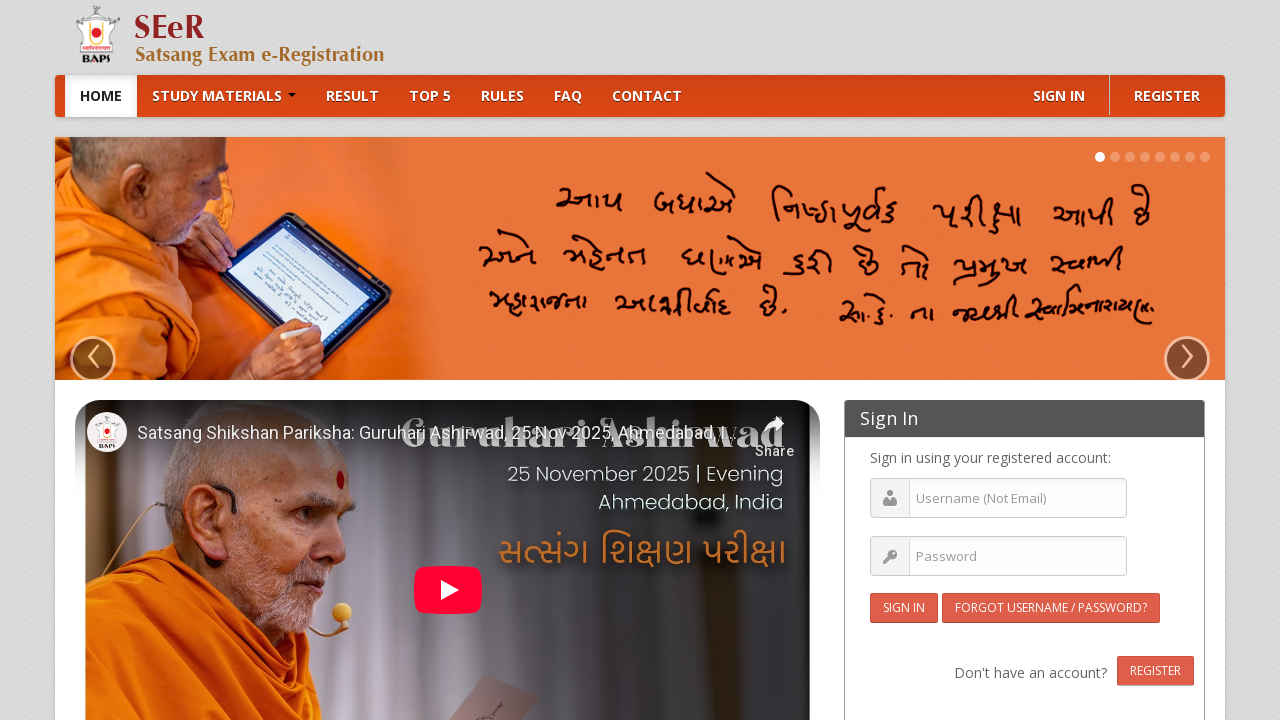

Located SEER logo element
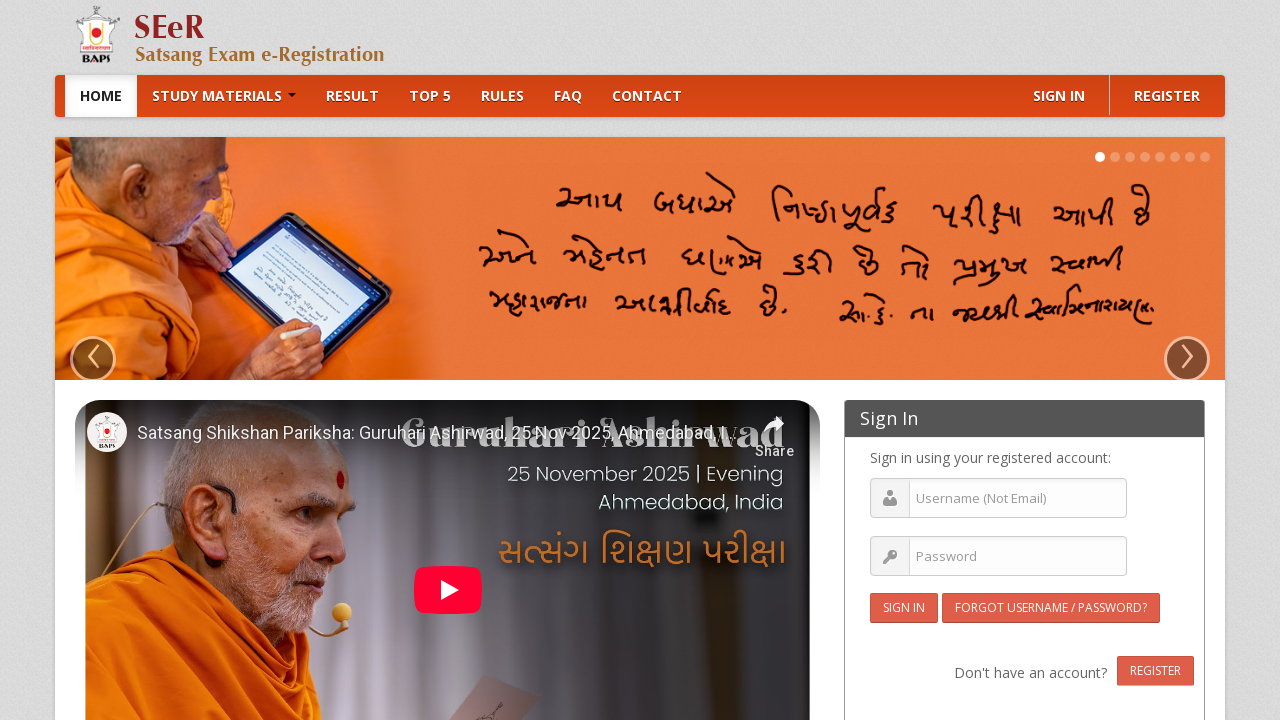

Verified SEER logo is visible on homepage
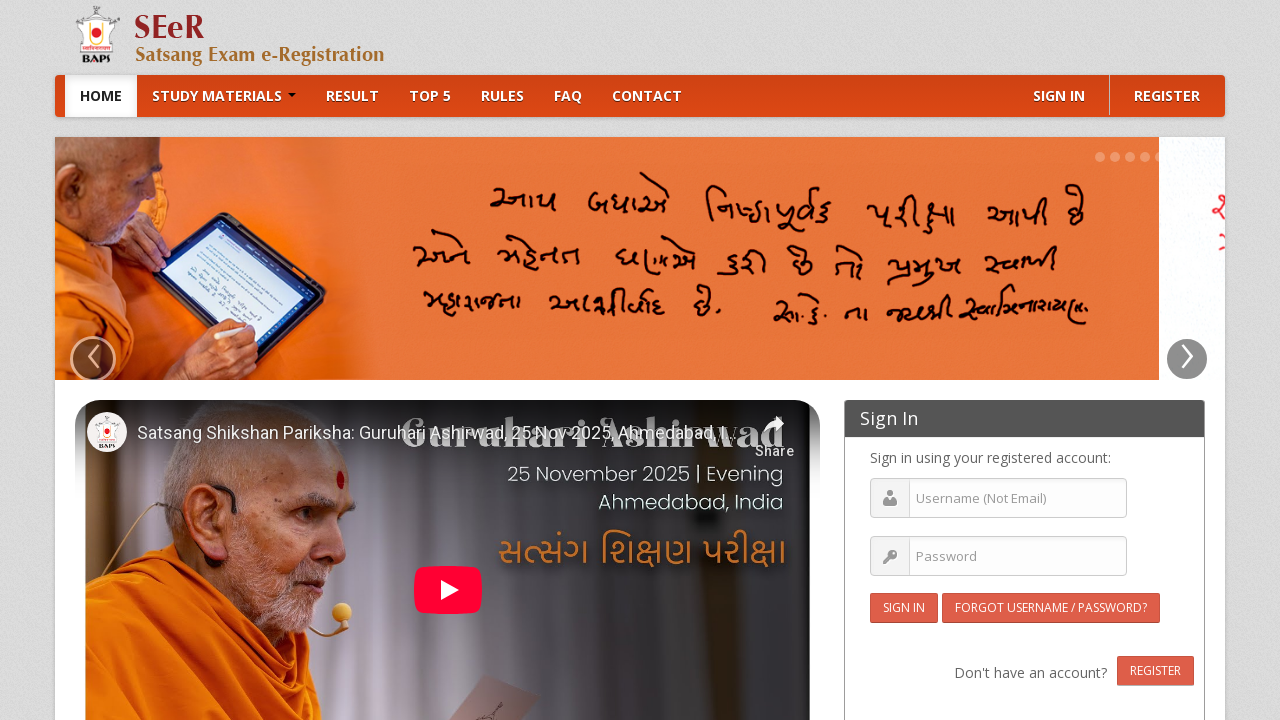

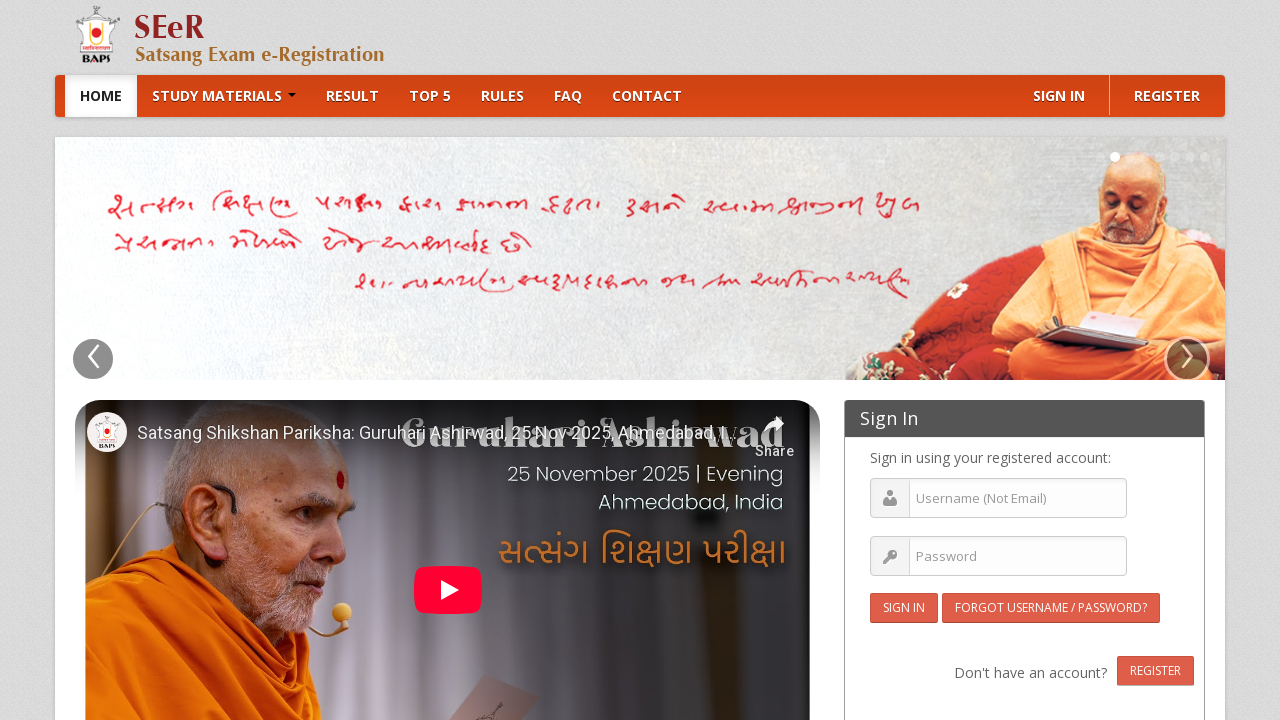